Opens a new browser window by clicking the "New Window" button and verifies the new window content

Starting URL: https://demoqa.com/browser-windows

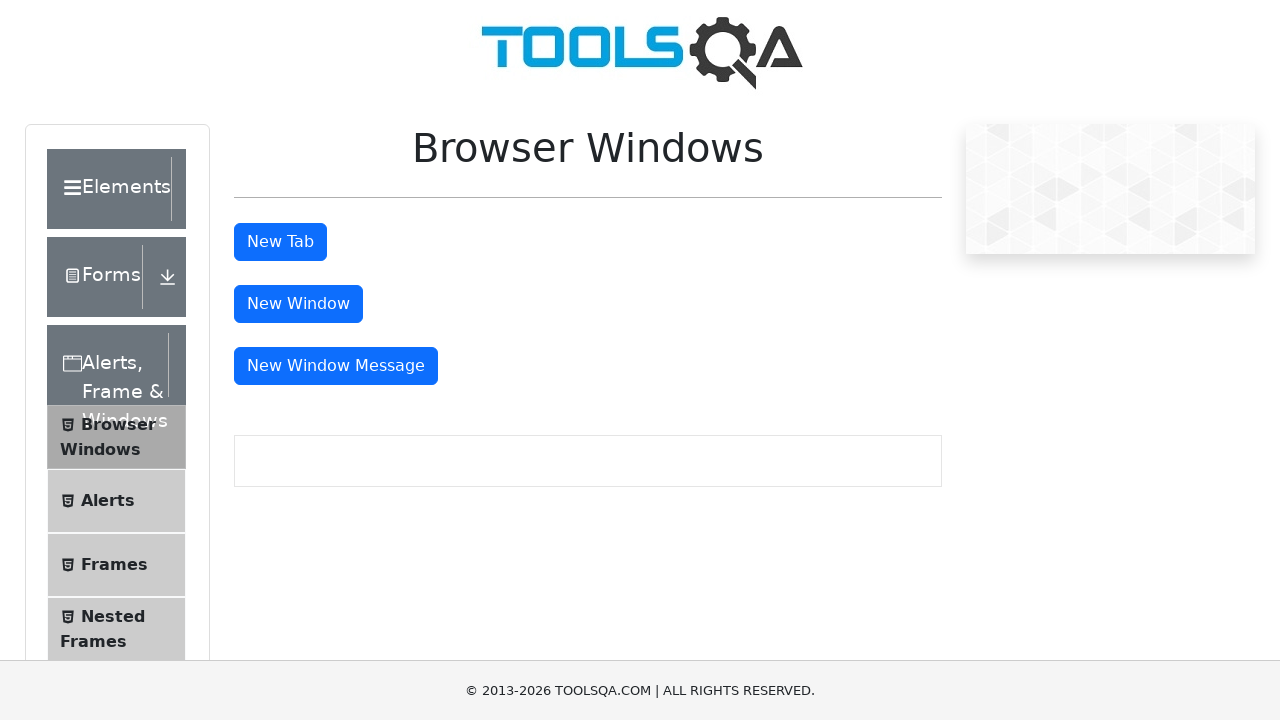

Clicked 'New Window' button at (298, 304) on #windowButton
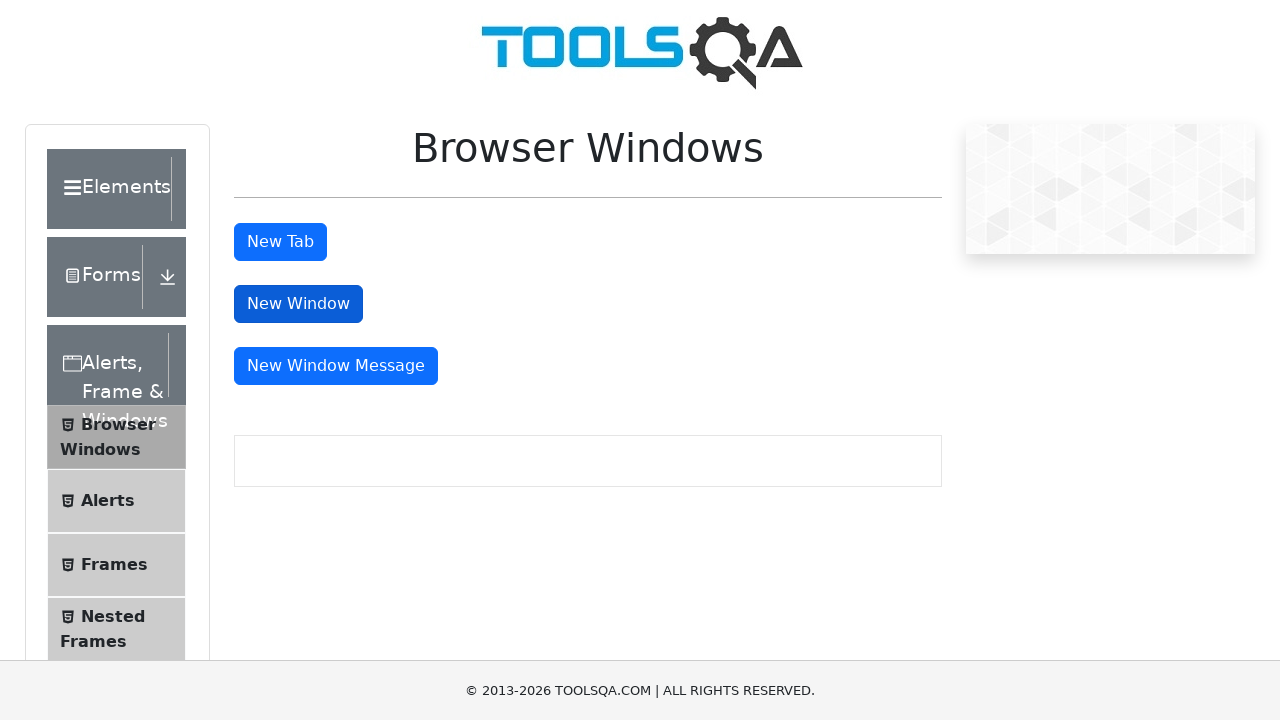

New window opened and captured
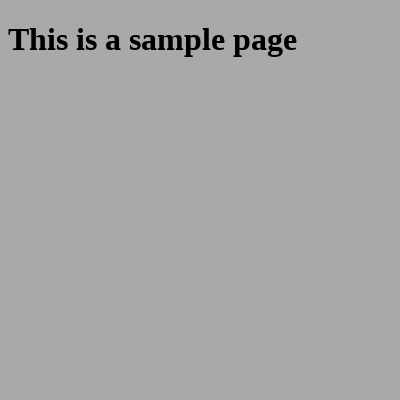

New window finished loading
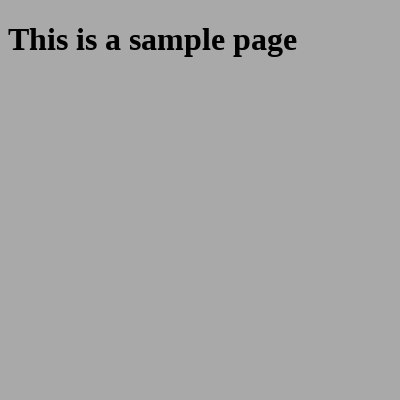

Sample heading element loaded in new window
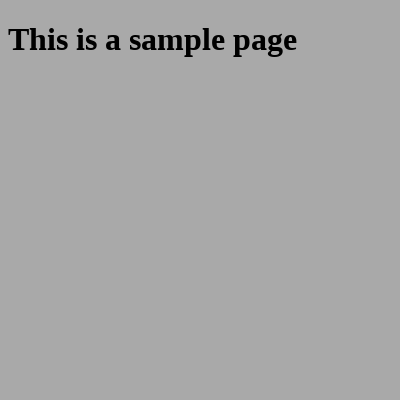

Closed new window
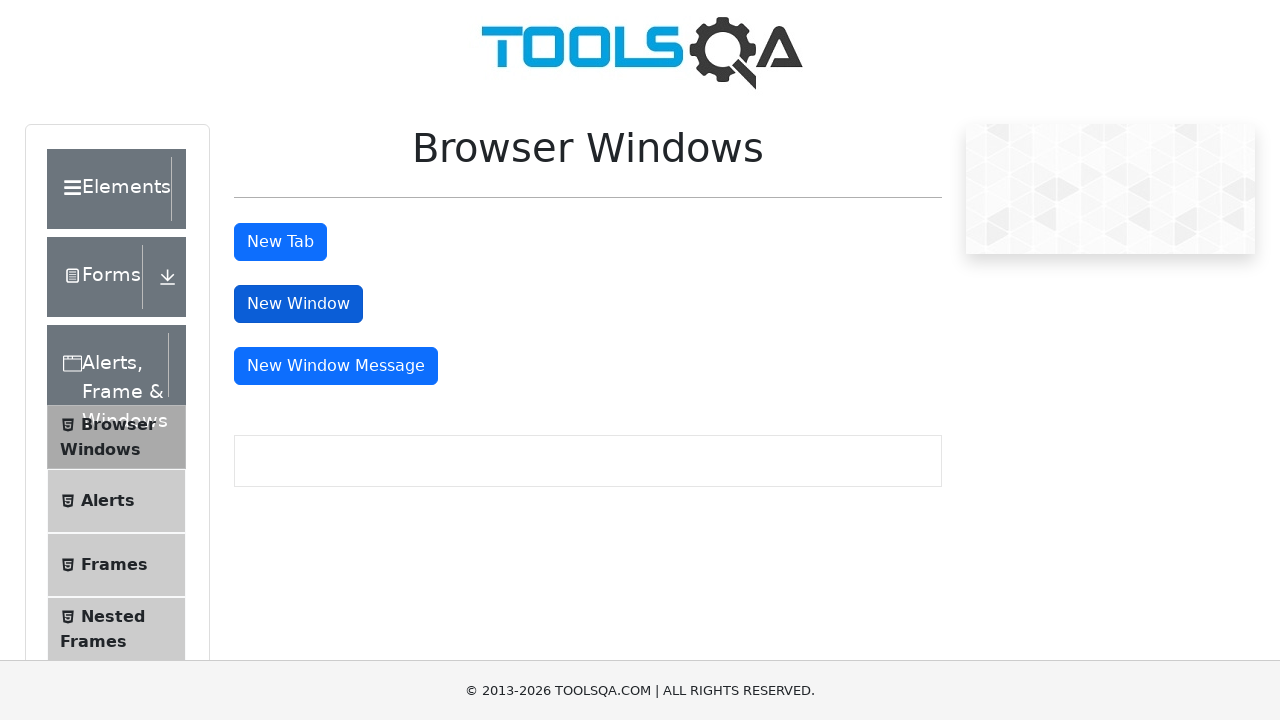

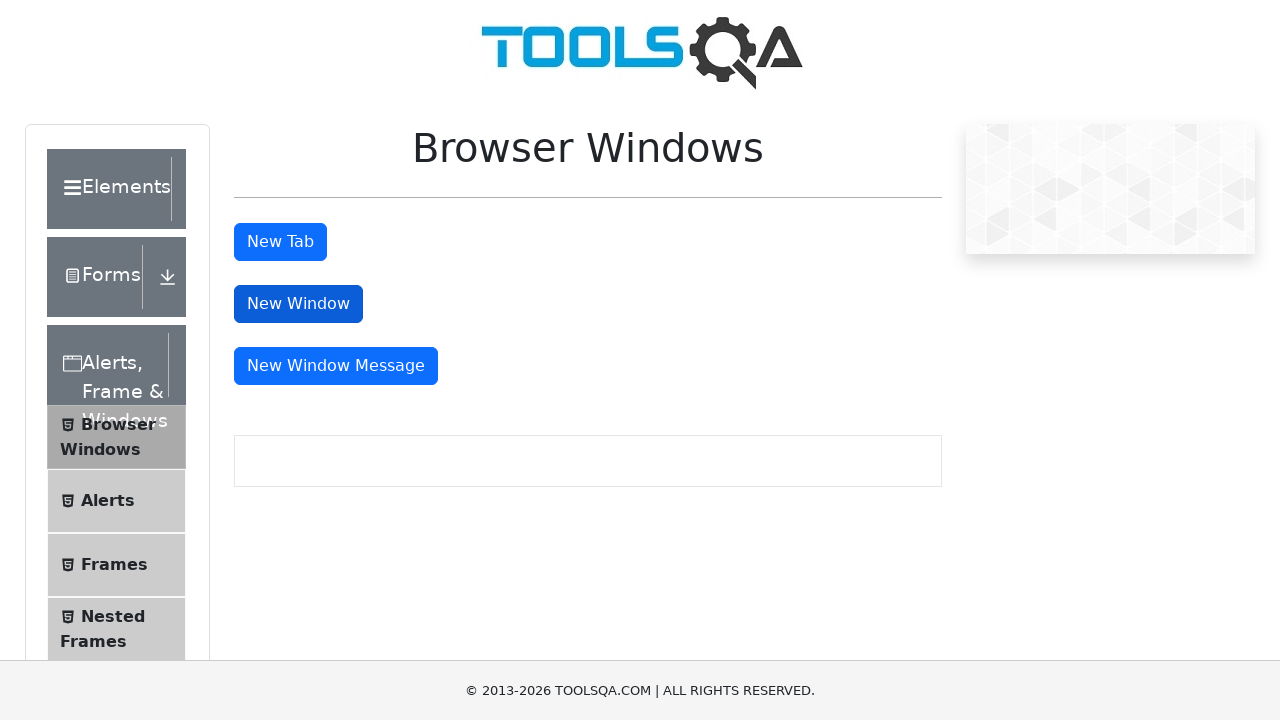